Tests a web form by entering text into a text box, clicking the submit button, and verifying that a success message is displayed.

Starting URL: https://www.selenium.dev/selenium/web/web-form.html

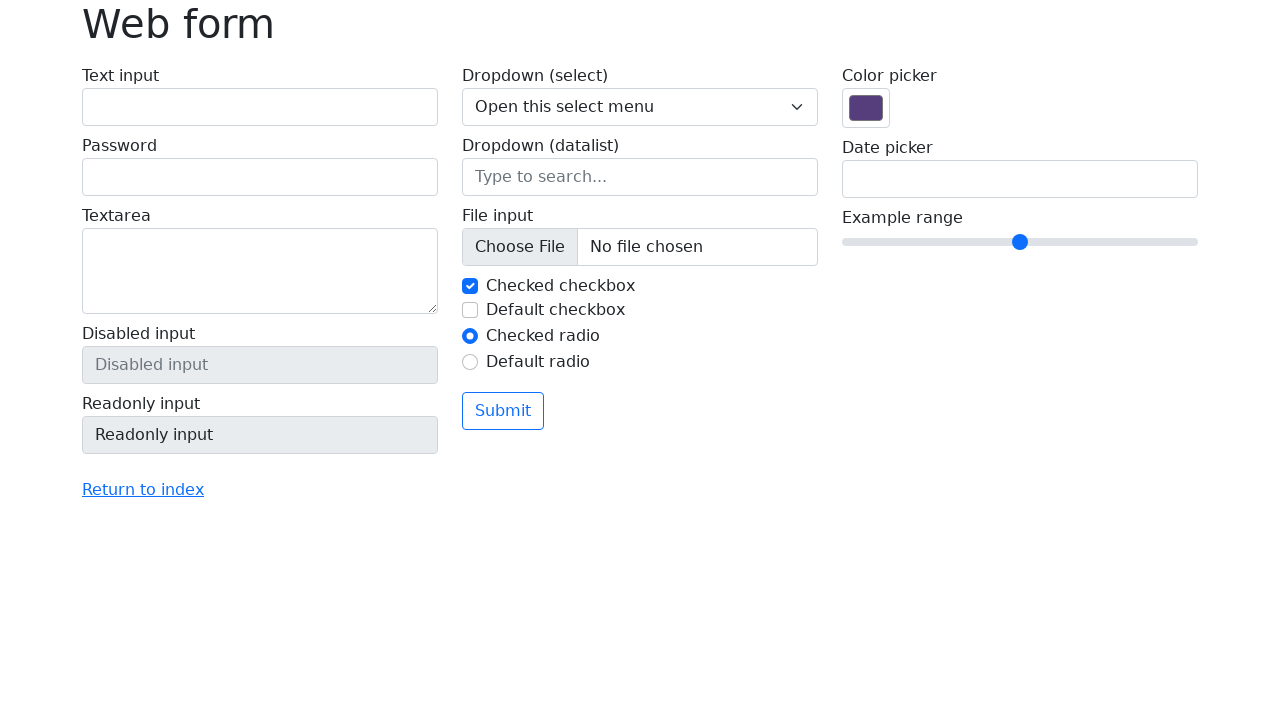

Verified page title is 'Web form'
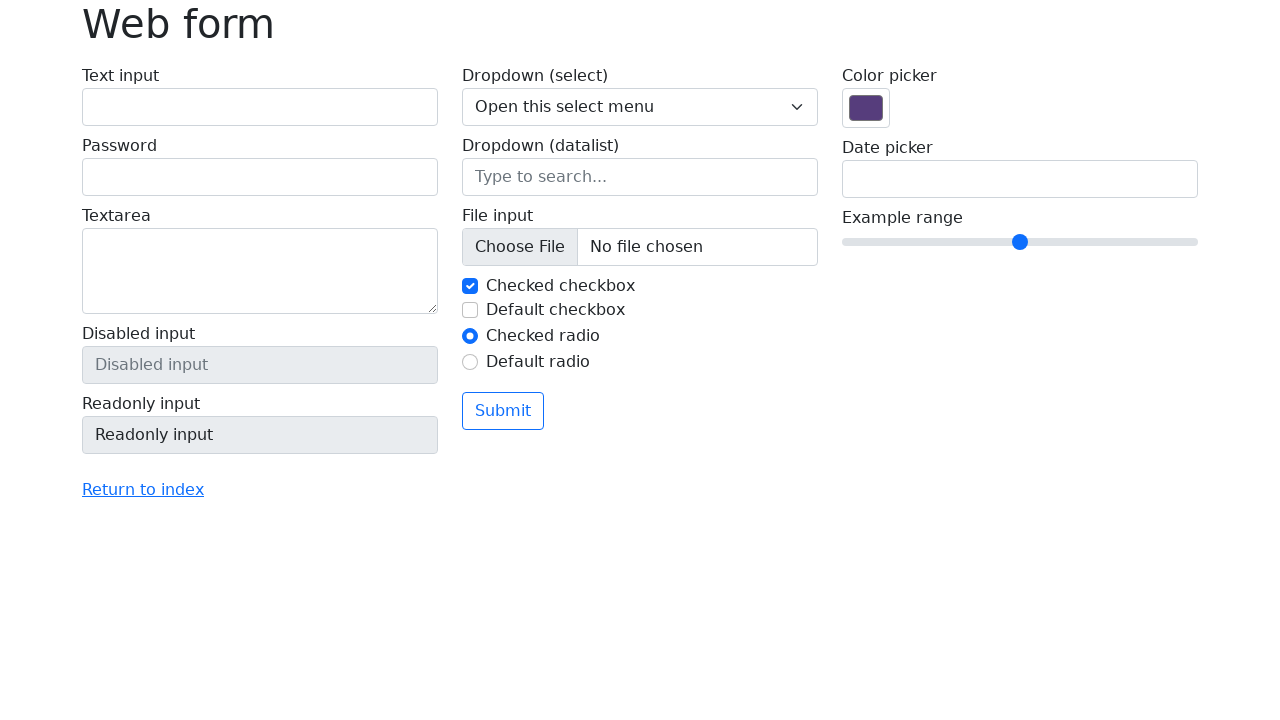

Filled text box with 'Selenium' on input[name='my-text']
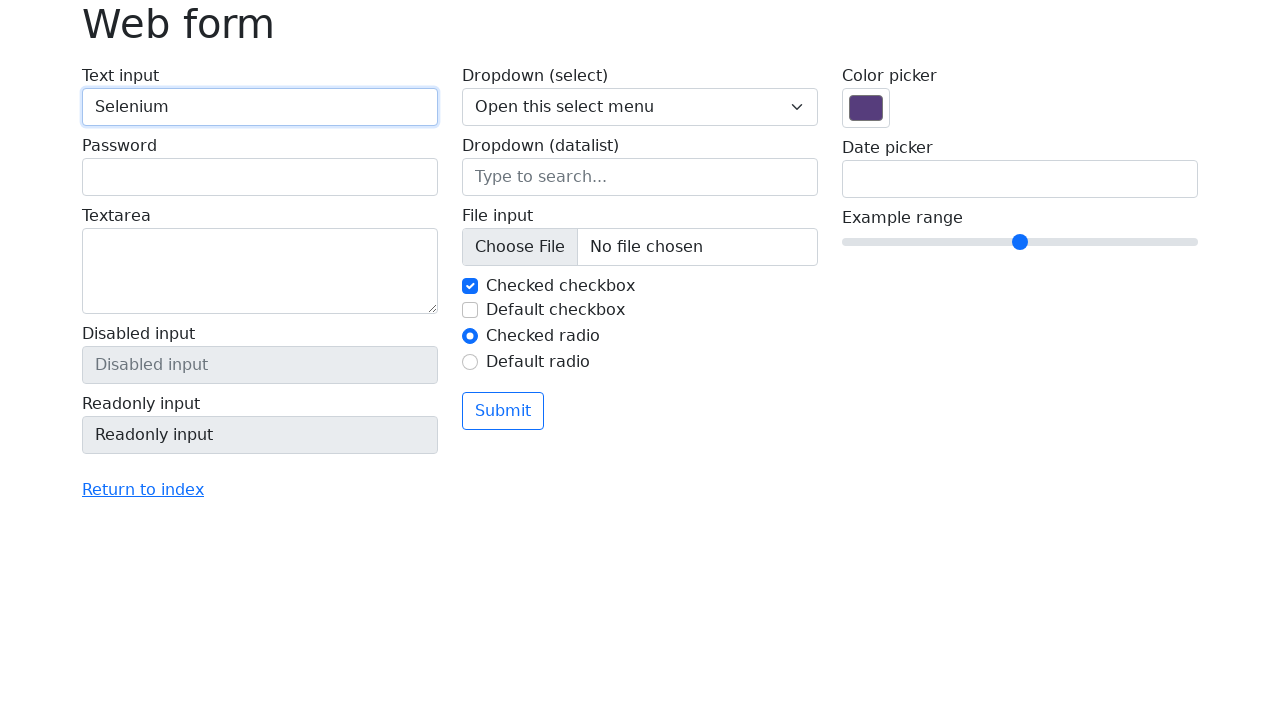

Clicked the submit button at (503, 411) on button
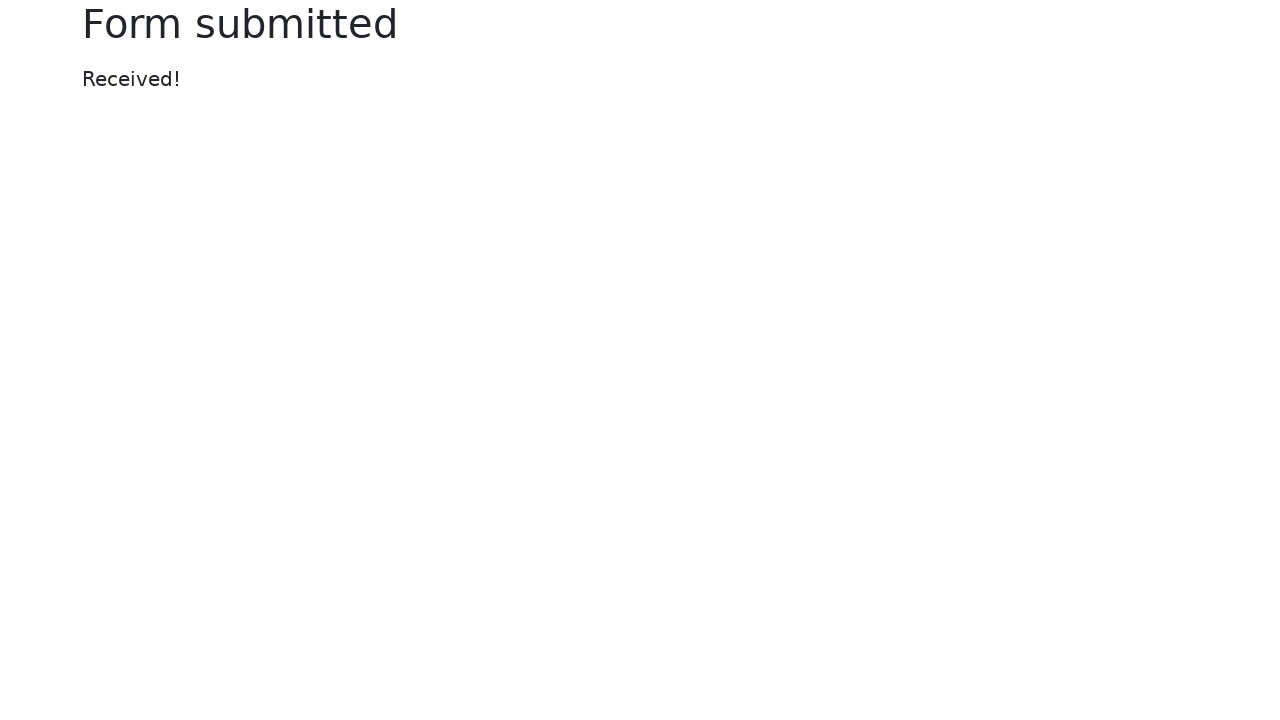

Success message element appeared
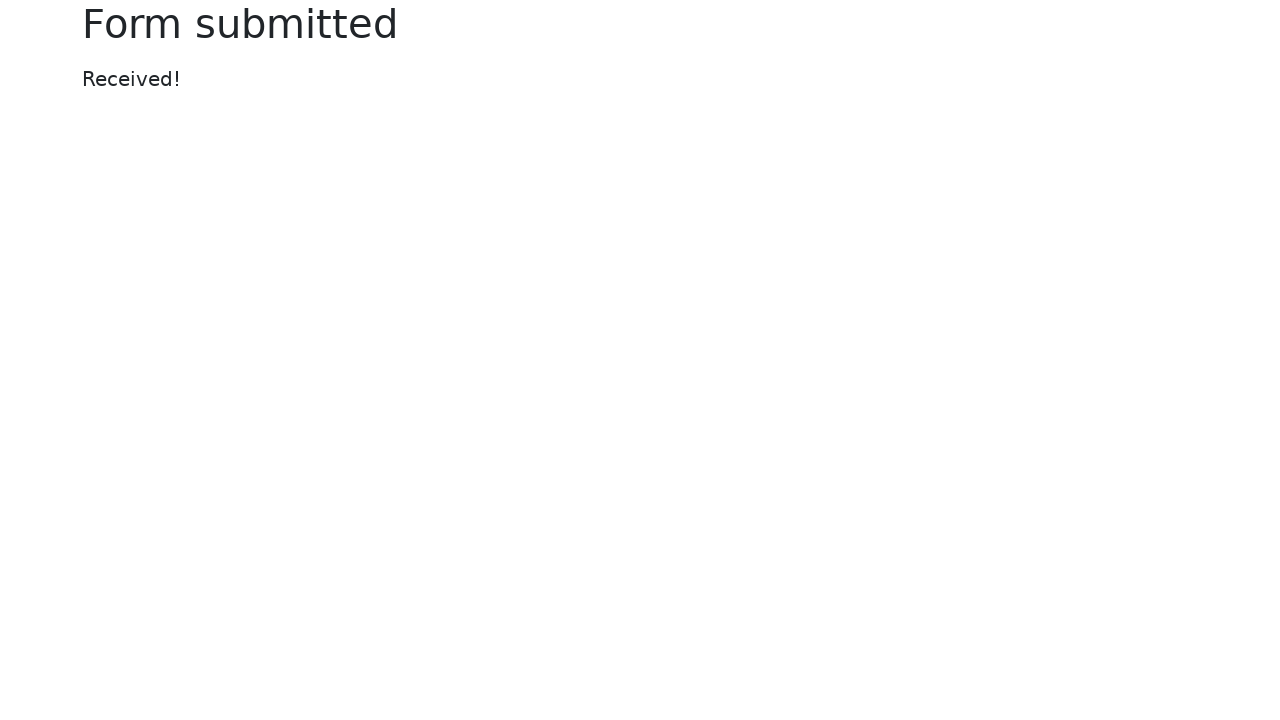

Verified success message text is 'Received!'
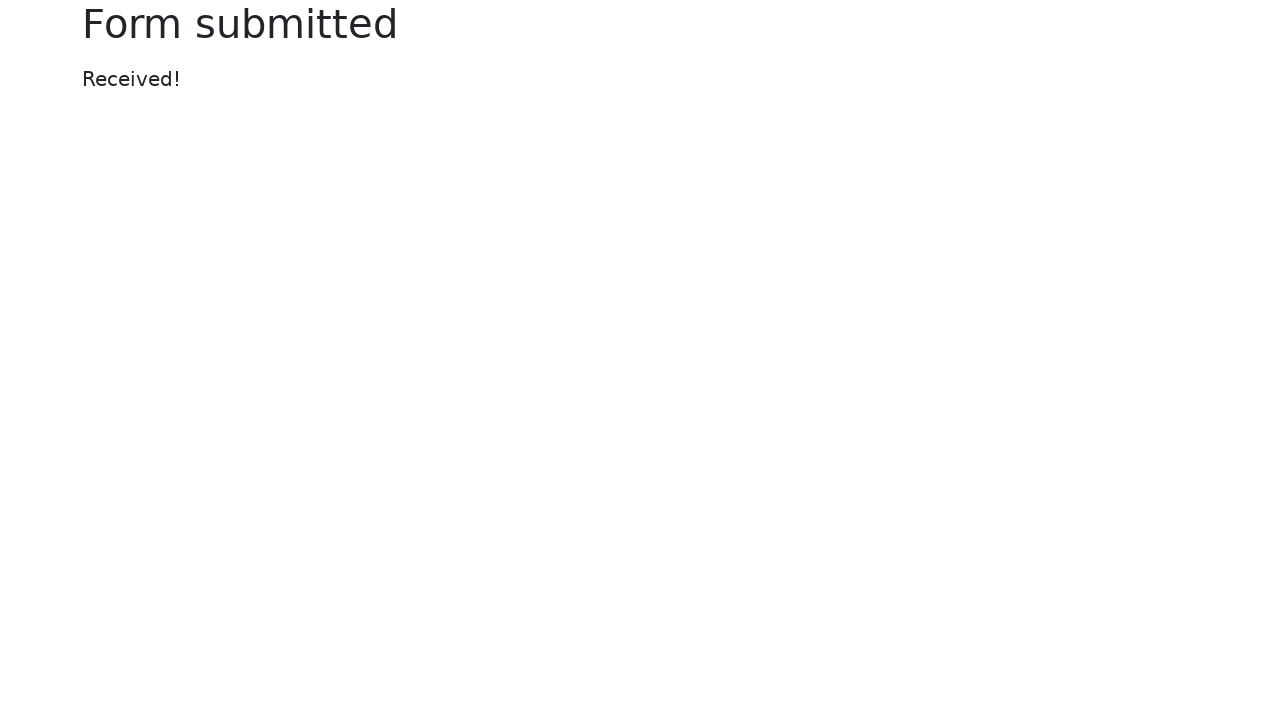

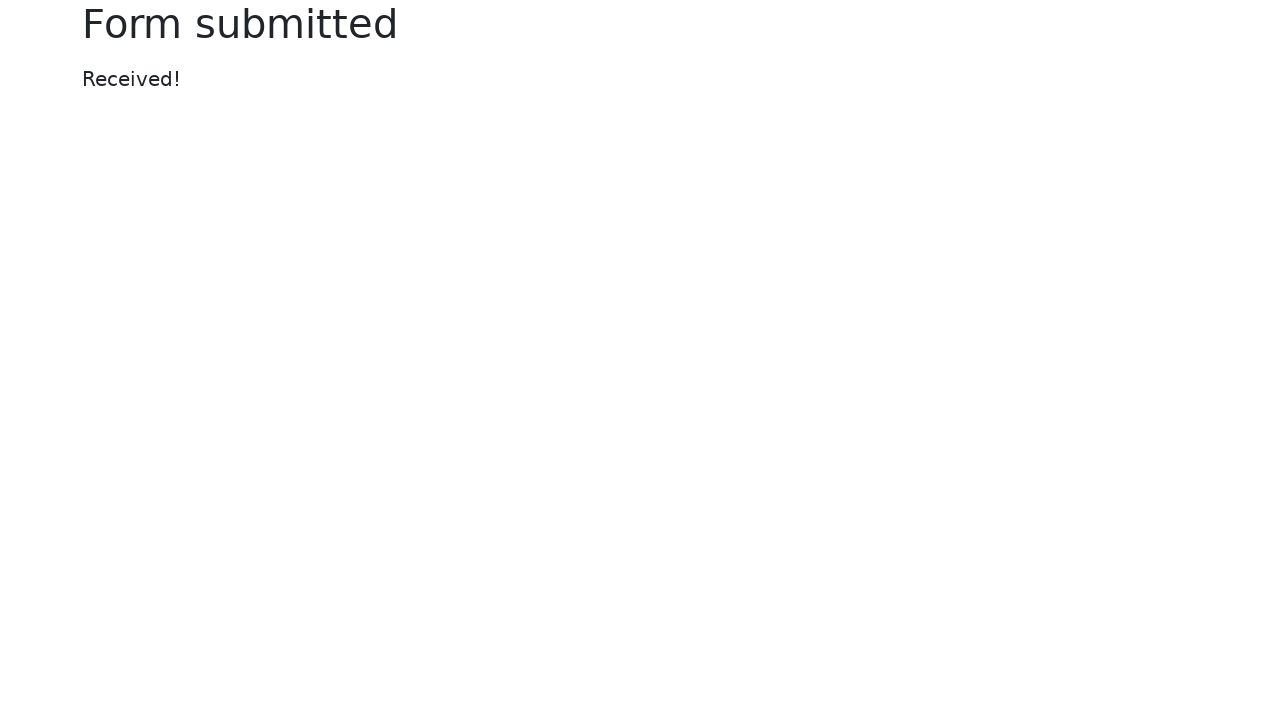